Tests the "Sell With Us" seller registration form by navigating to the form page, filling in seller details (name, email, phone, brand, business description), and submitting the form.

Starting URL: https://shopdemo-alex-hot.koyeb.app/

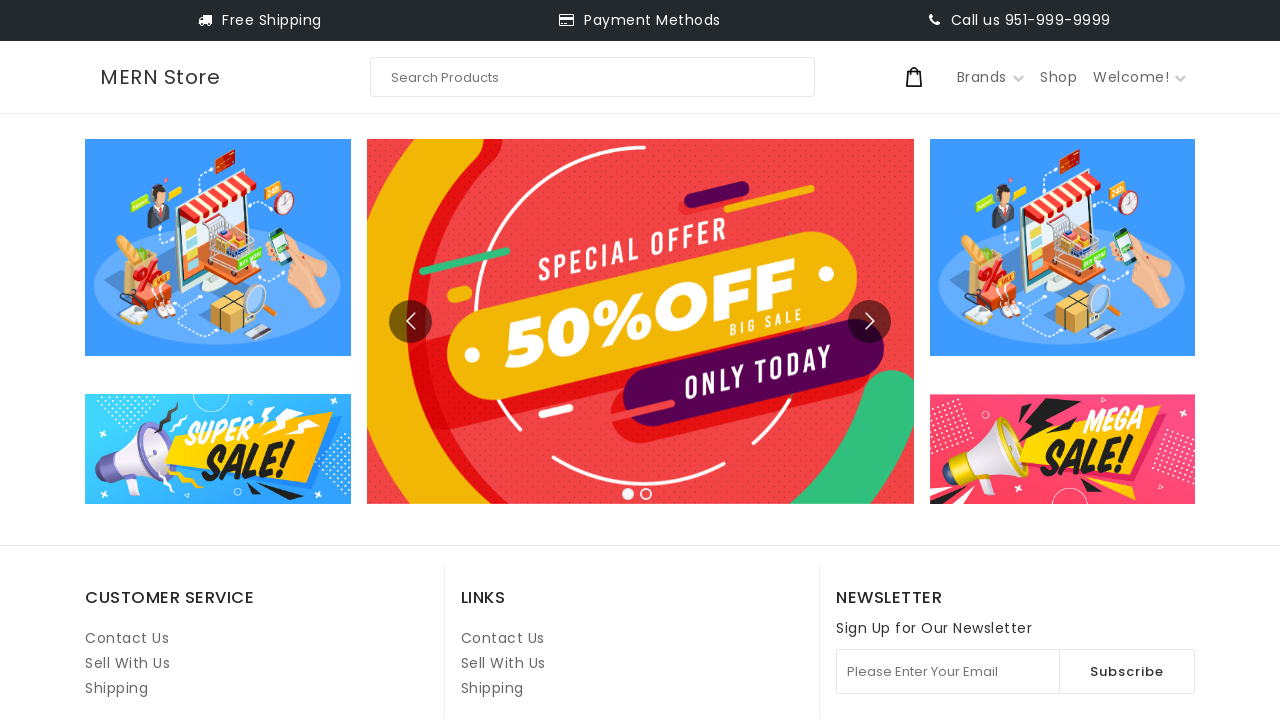

Navigated to starting URL
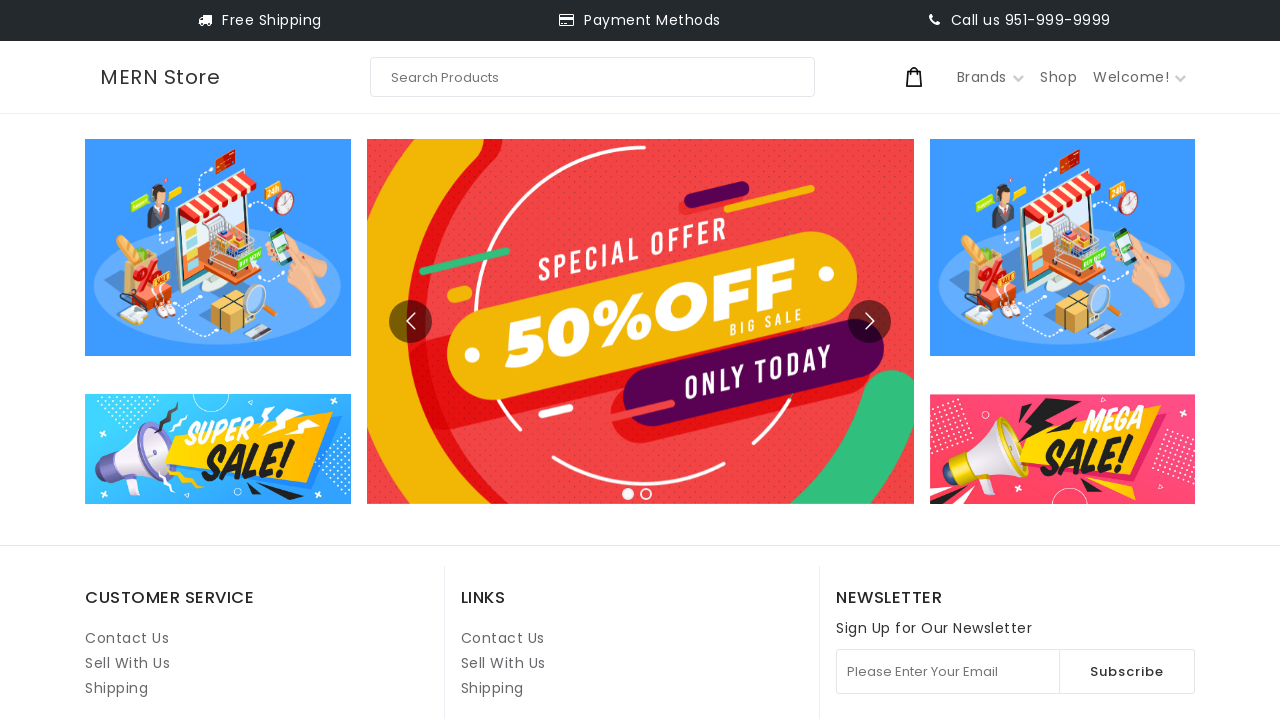

Clicked on 'Sell With Us' link to navigate to seller registration form at (503, 663) on internal:role=link[name="Sell With Us"i] >> nth=1
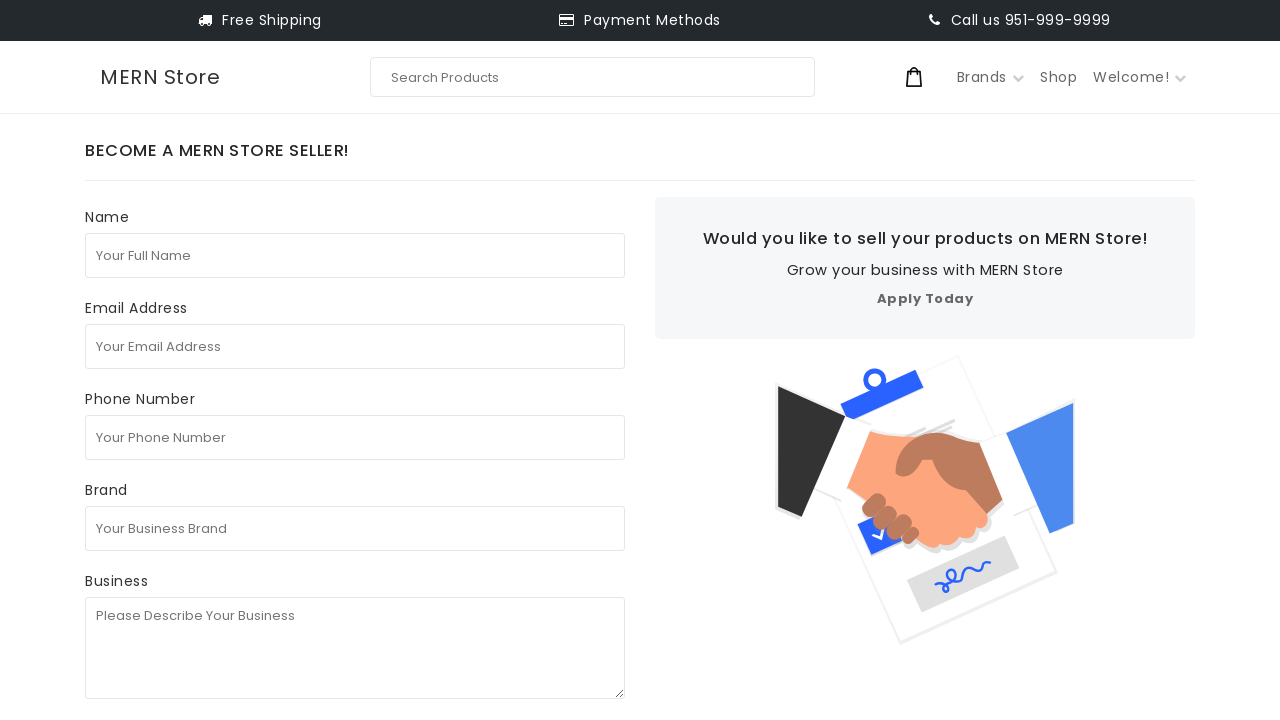

Filled in seller's full name as 'Maria Johnson' on internal:attr=[placeholder="Your Full Name"i]
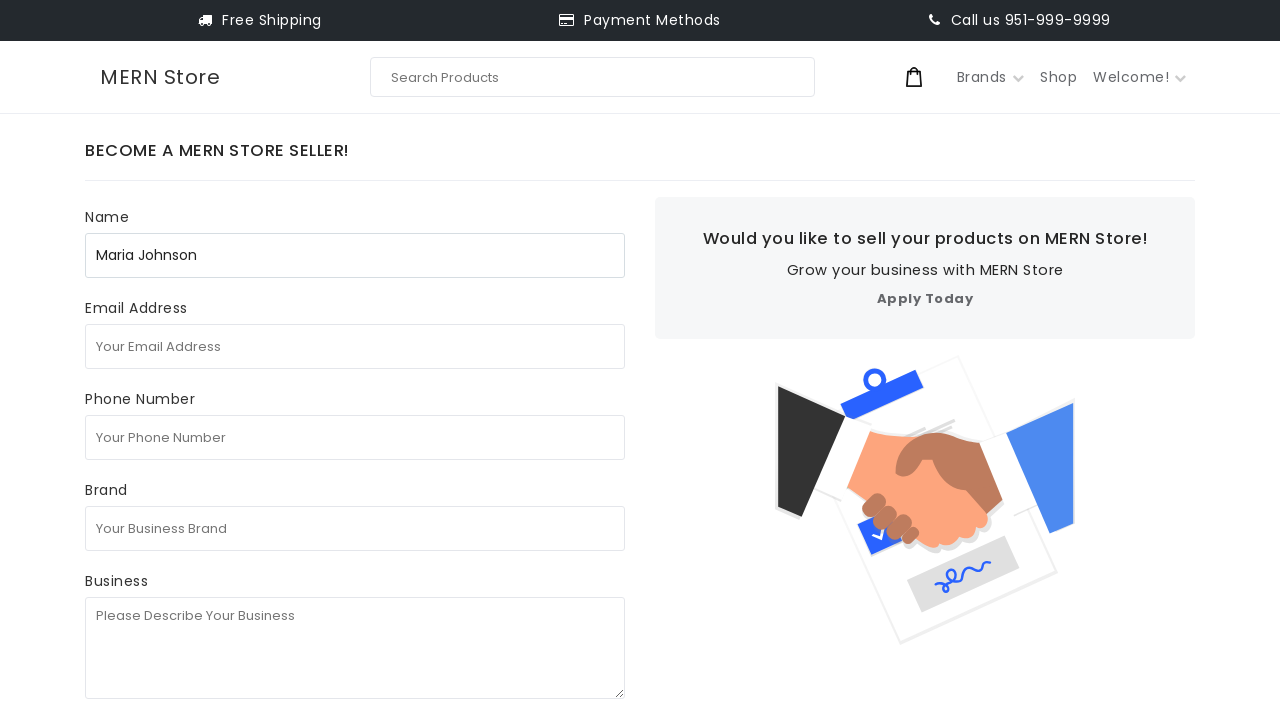

Filled in seller's email address as 'mariajohnson@example.com' on internal:attr=[placeholder="Your Email Address"i]
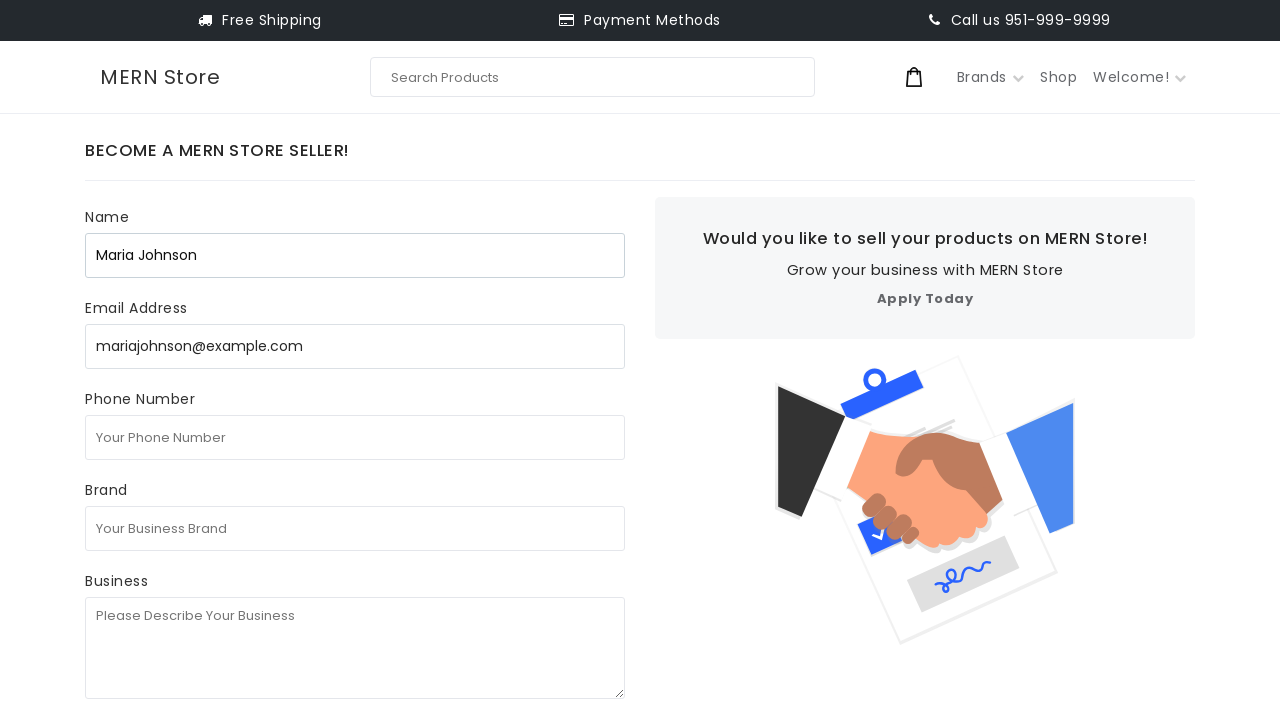

Filled in seller's phone number as '+447891234567' on internal:attr=[placeholder="Your Phone Number"i]
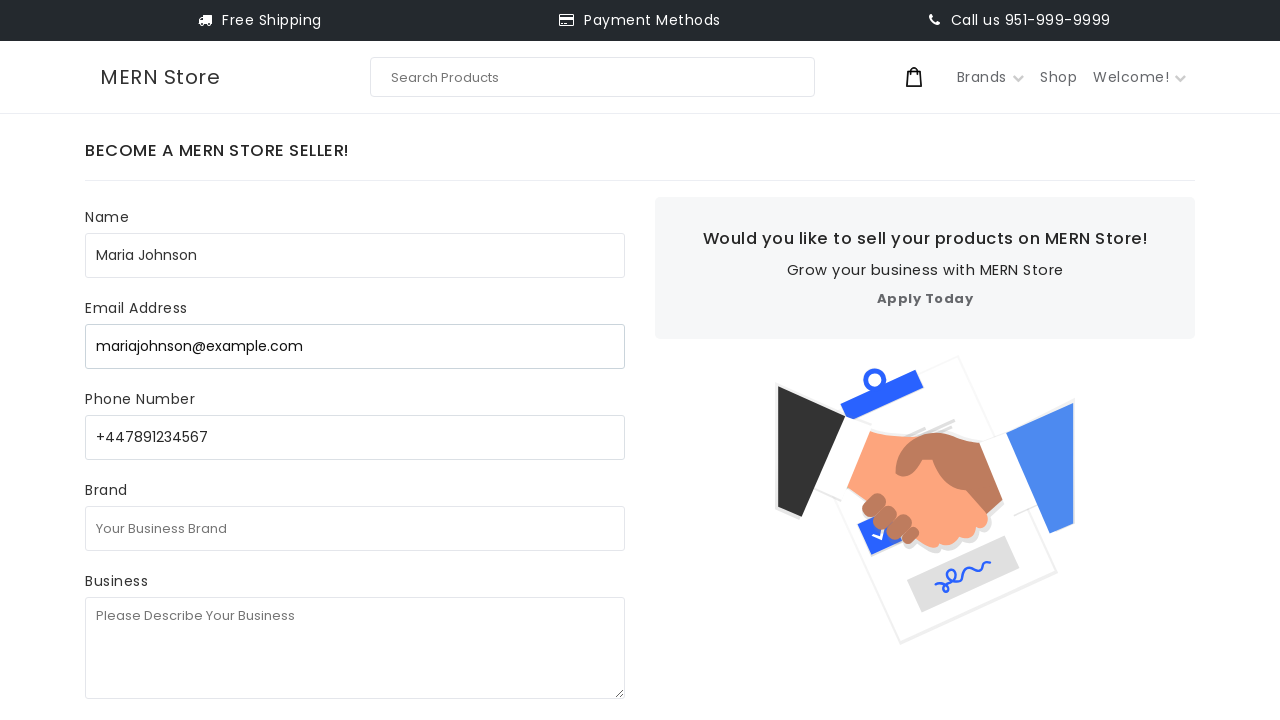

Filled in business brand name as 'Artisan Crafts Co' on internal:attr=[placeholder="Your Business Brand"i]
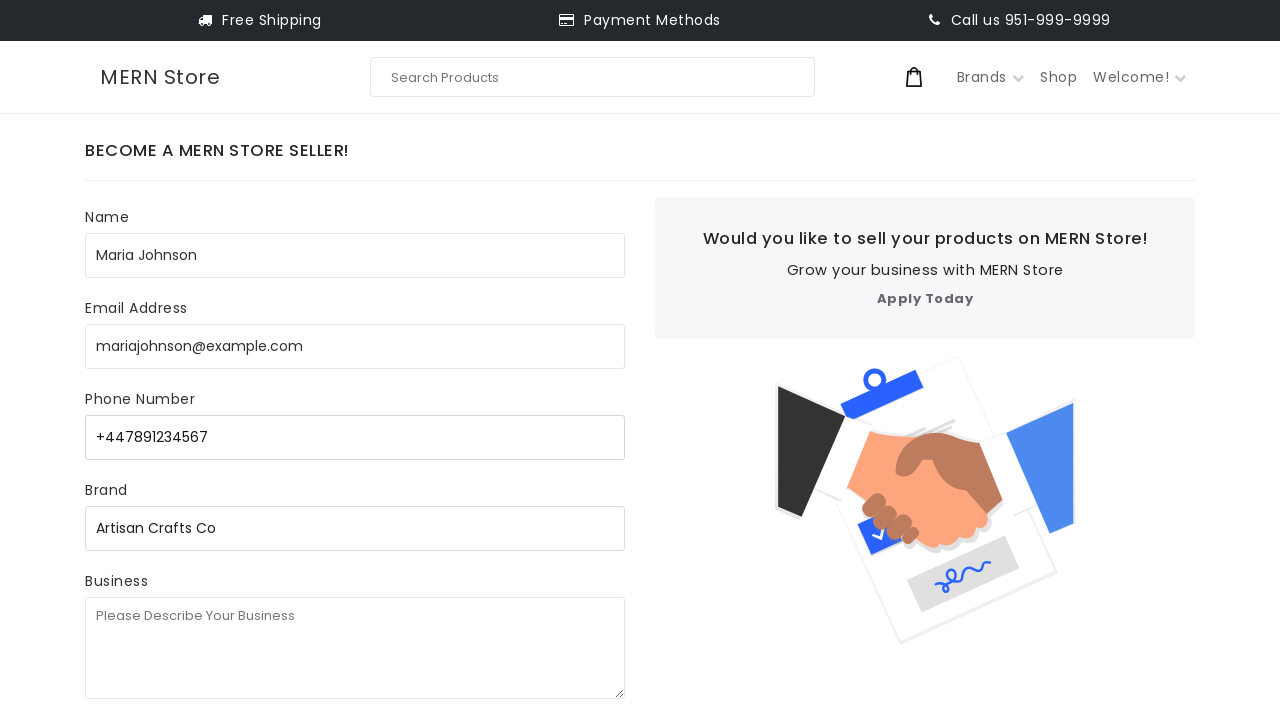

Filled in business description with handmade artisan crafts details on internal:attr=[placeholder="Please Describe Your Business"i]
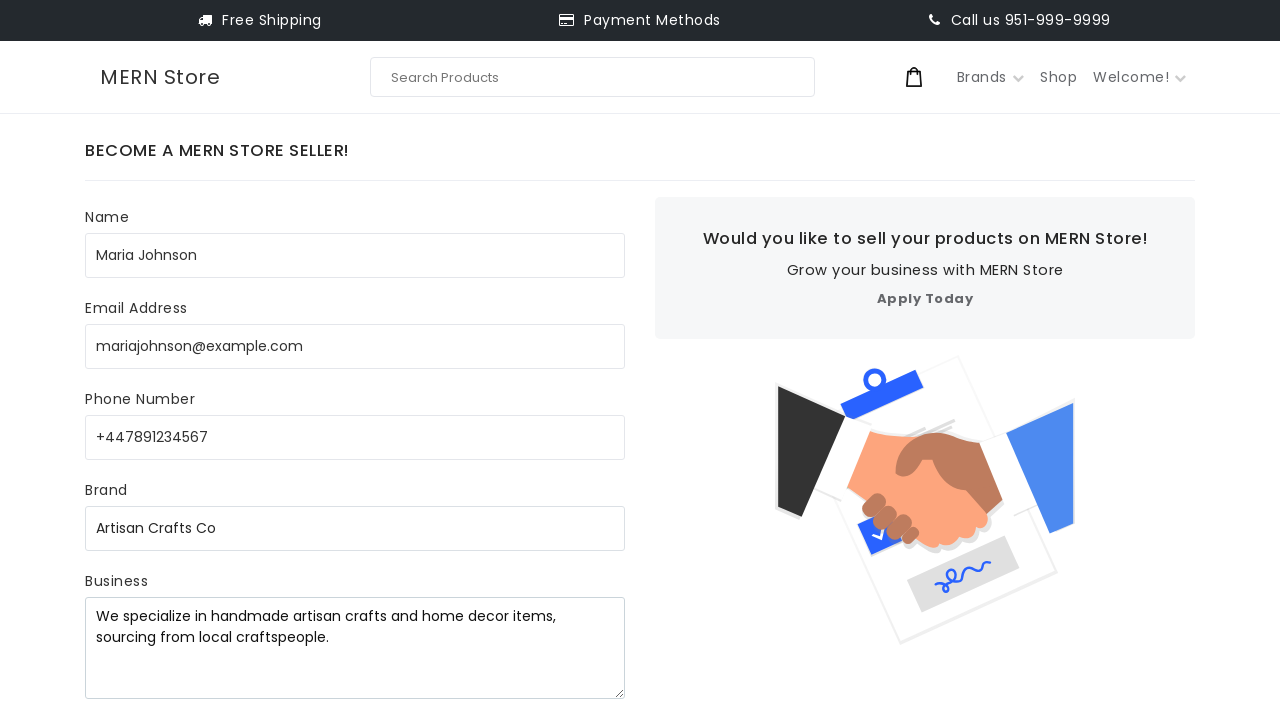

Clicked Submit button to submit the seller registration form at (152, 382) on internal:role=button[name="Submit"i]
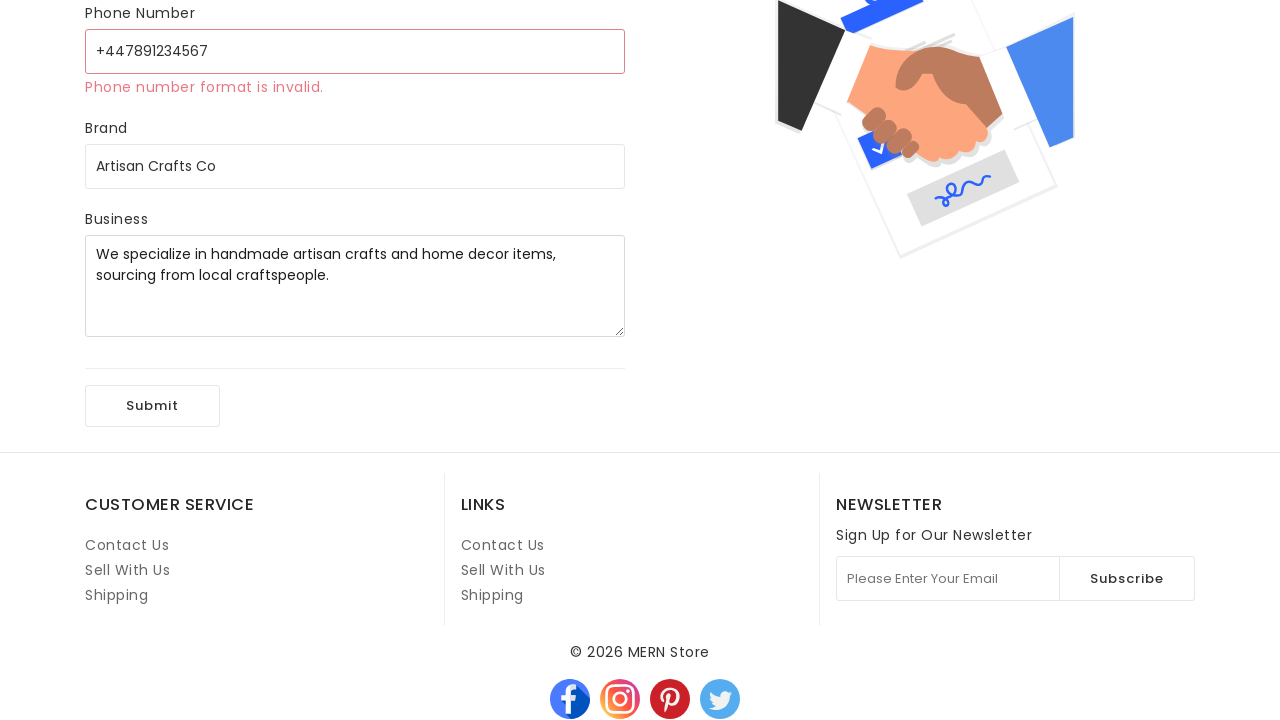

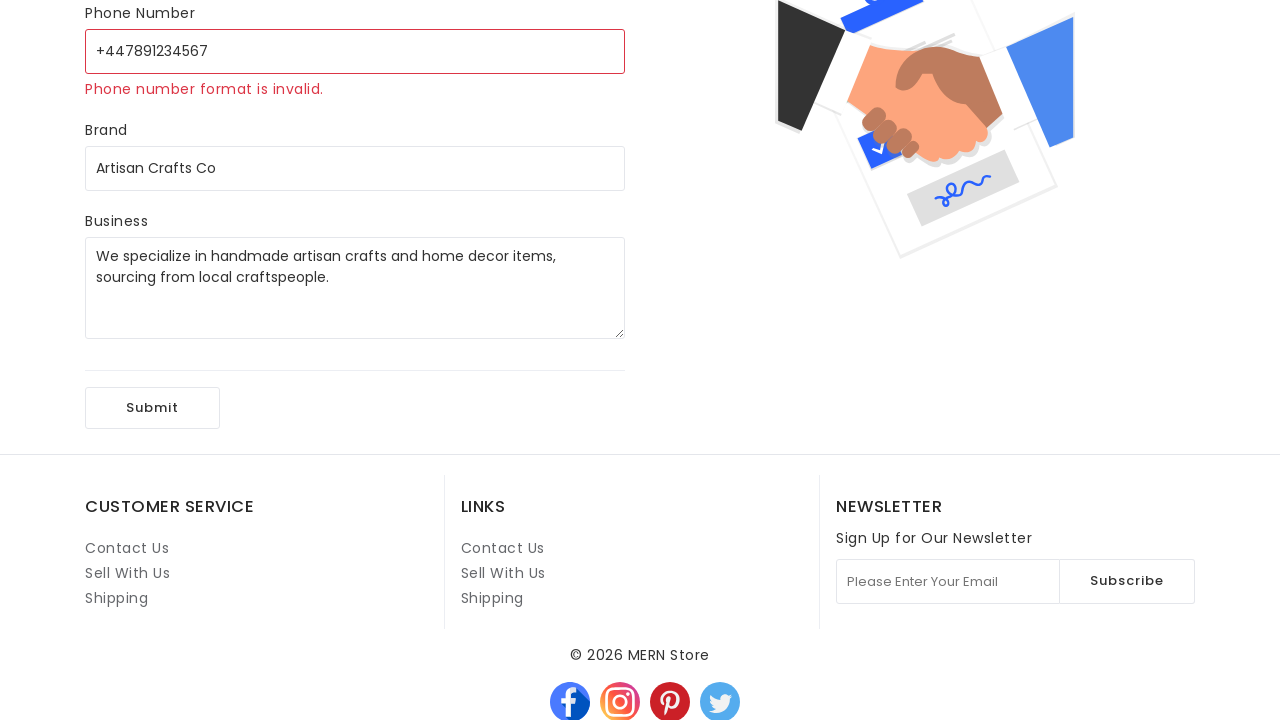